Tests dynamic controls by clicking Remove button, verifying "It's gone!" message appears, then clicking Add button and verifying "It's back!" message appears using fluent wait strategy.

Starting URL: https://the-internet.herokuapp.com/dynamic_controls

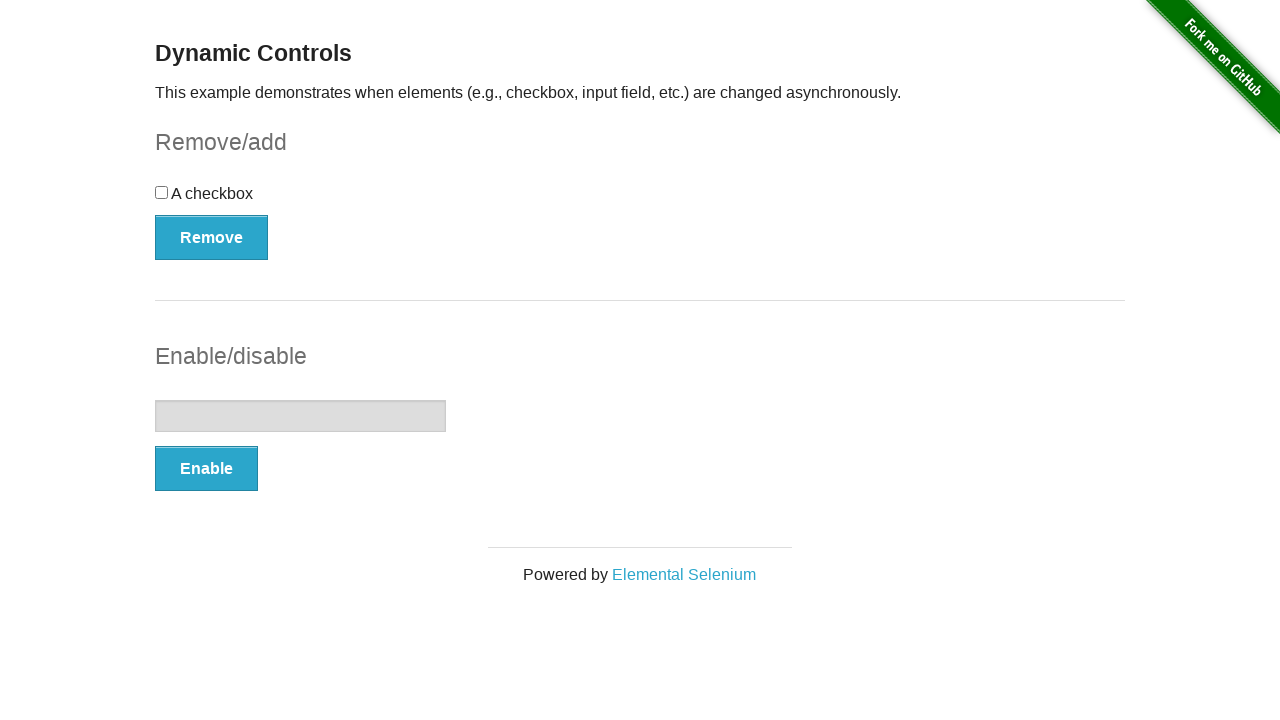

Clicked Remove button at (212, 237) on xpath=//*[.='Remove']
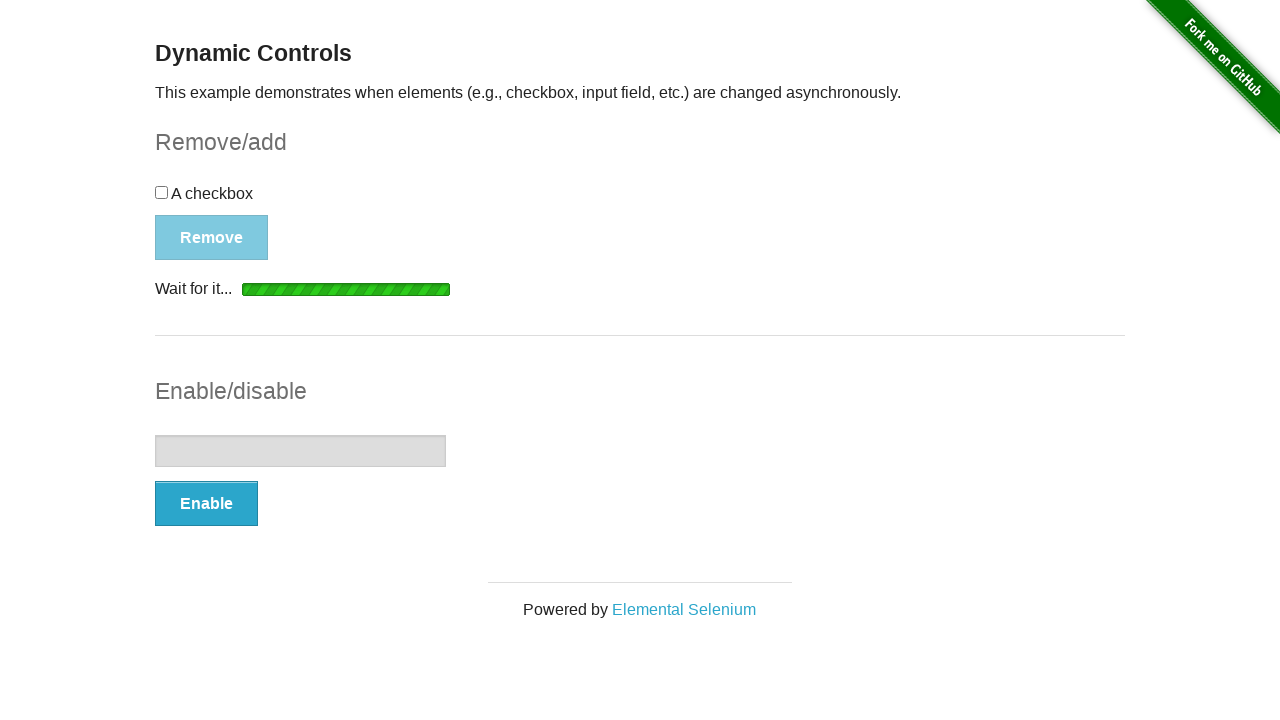

Waited for and found #message element in visible state
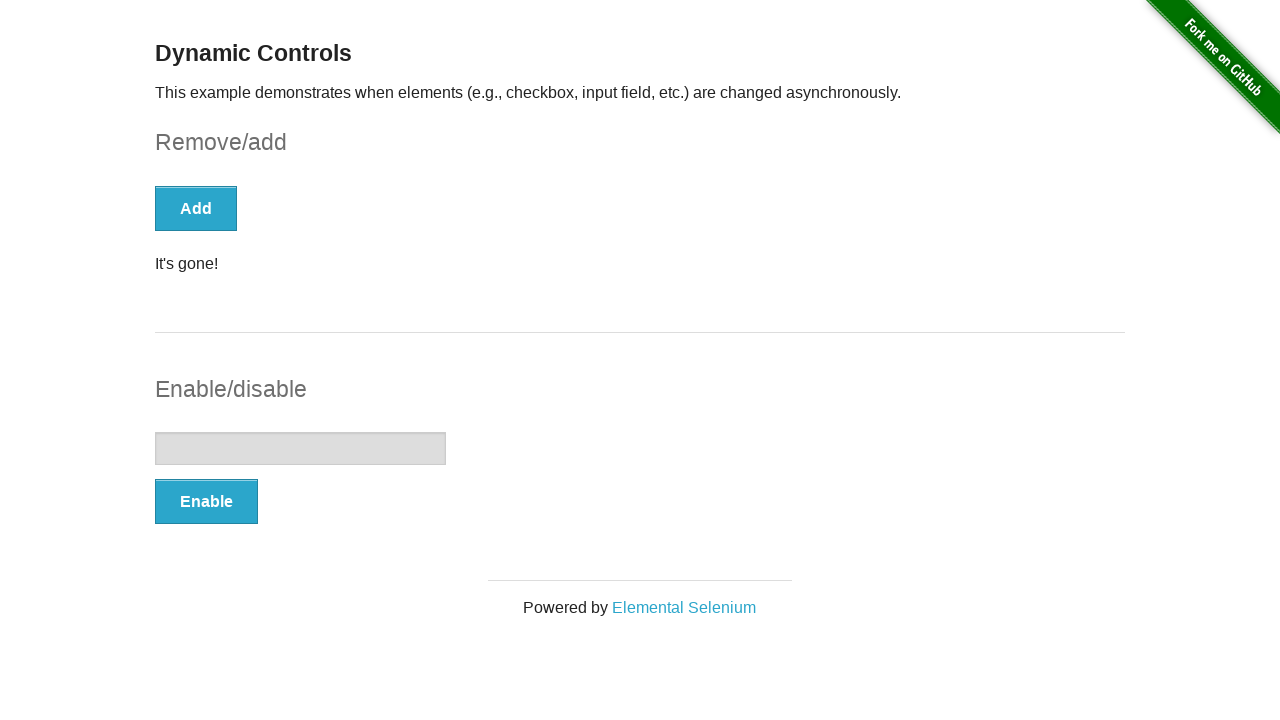

Asserted that 'It's gone!' message is visible
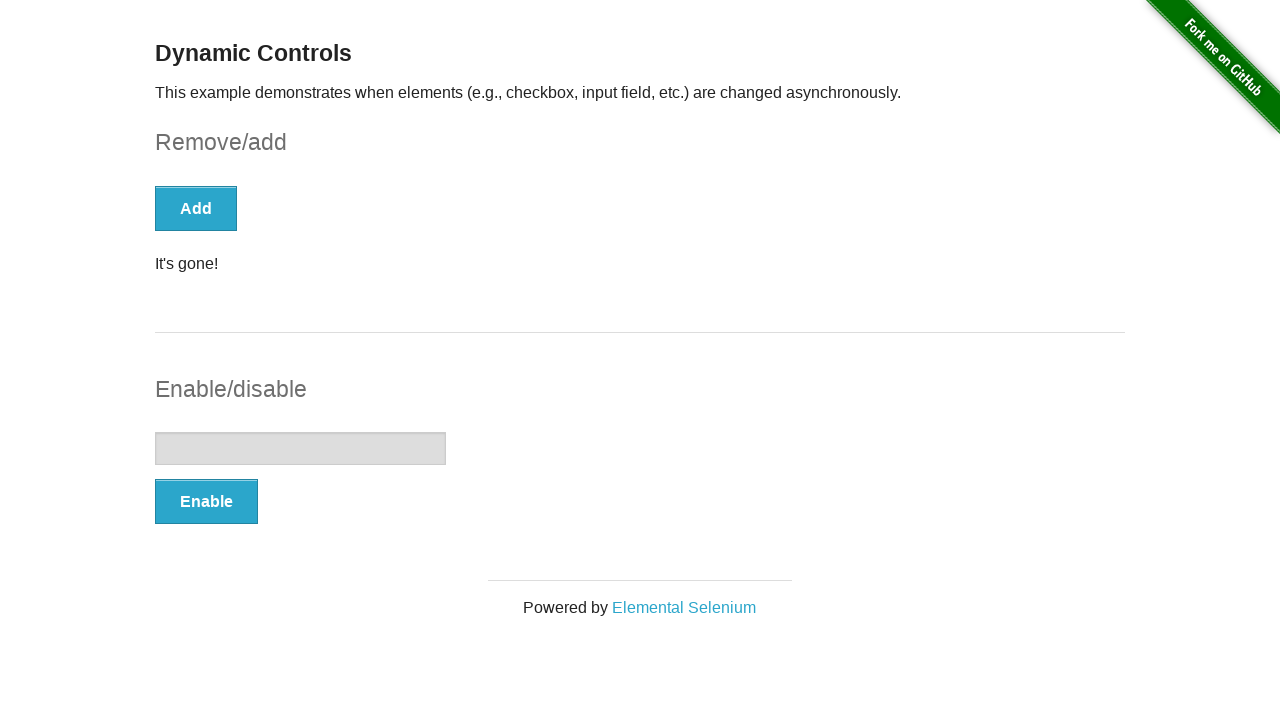

Clicked Add button at (196, 208) on xpath=//*[text()='Add']
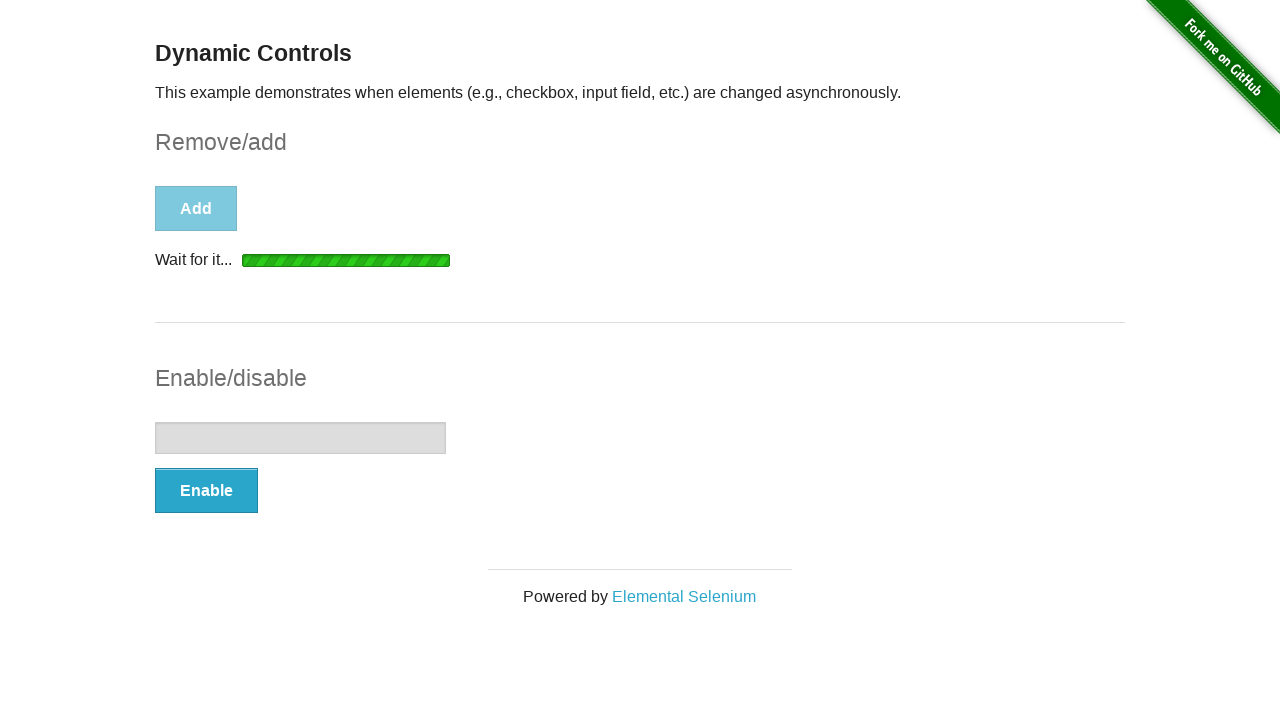

Waited for and found #message element in visible state again
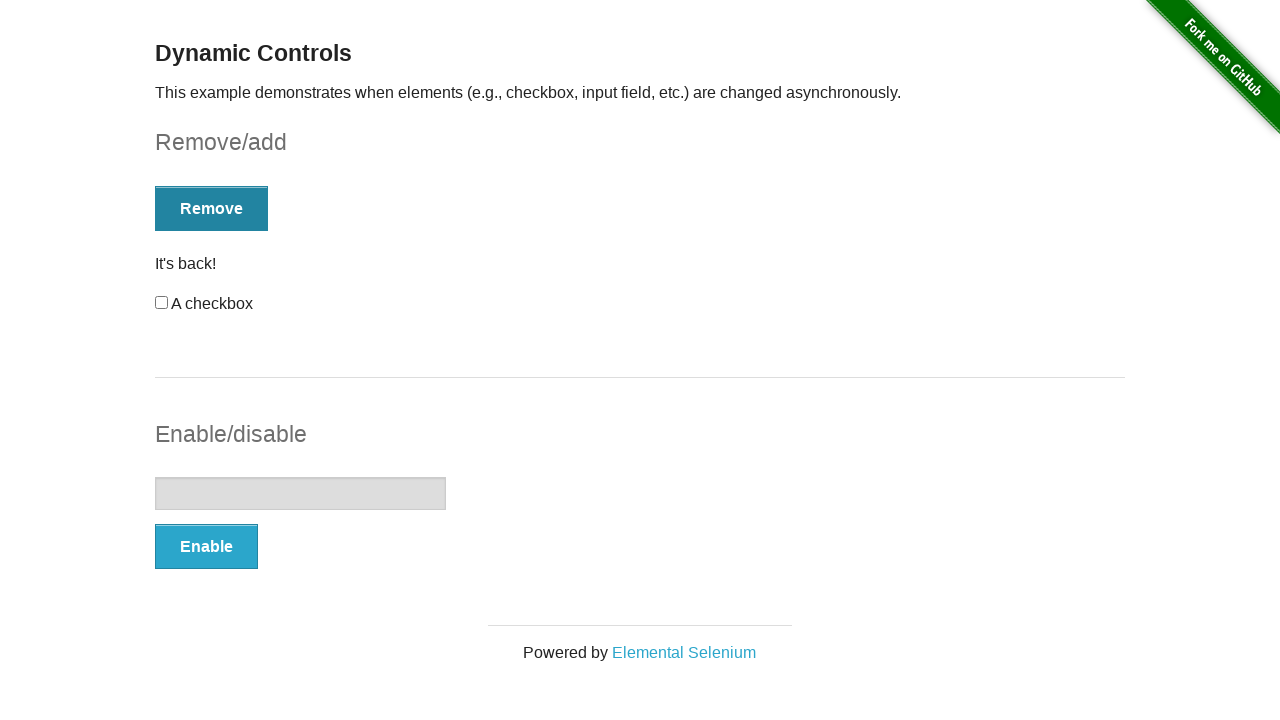

Asserted that 'It's back!' message is visible
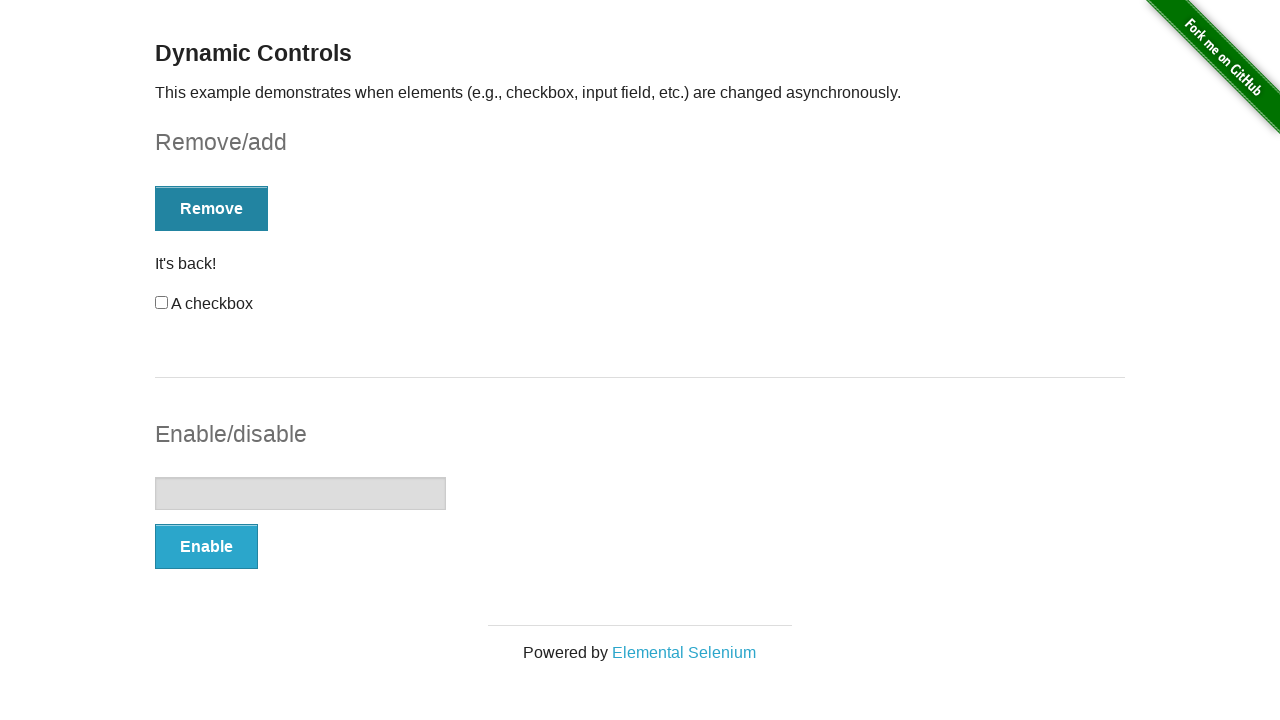

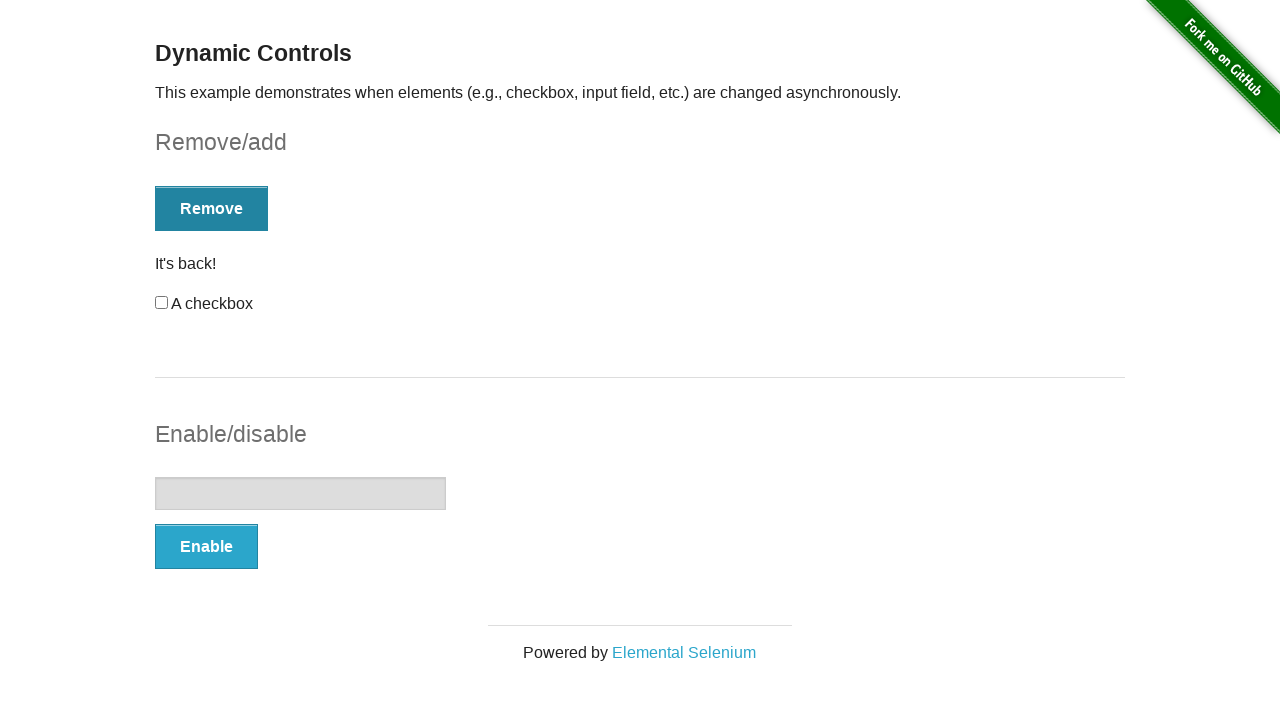